Tests the practice form UI by navigating to the Forms section, opening the Practice Form, and filling in various form fields including first name, last name, email, mobile number, and gender selection.

Starting URL: https://demoqa.com/

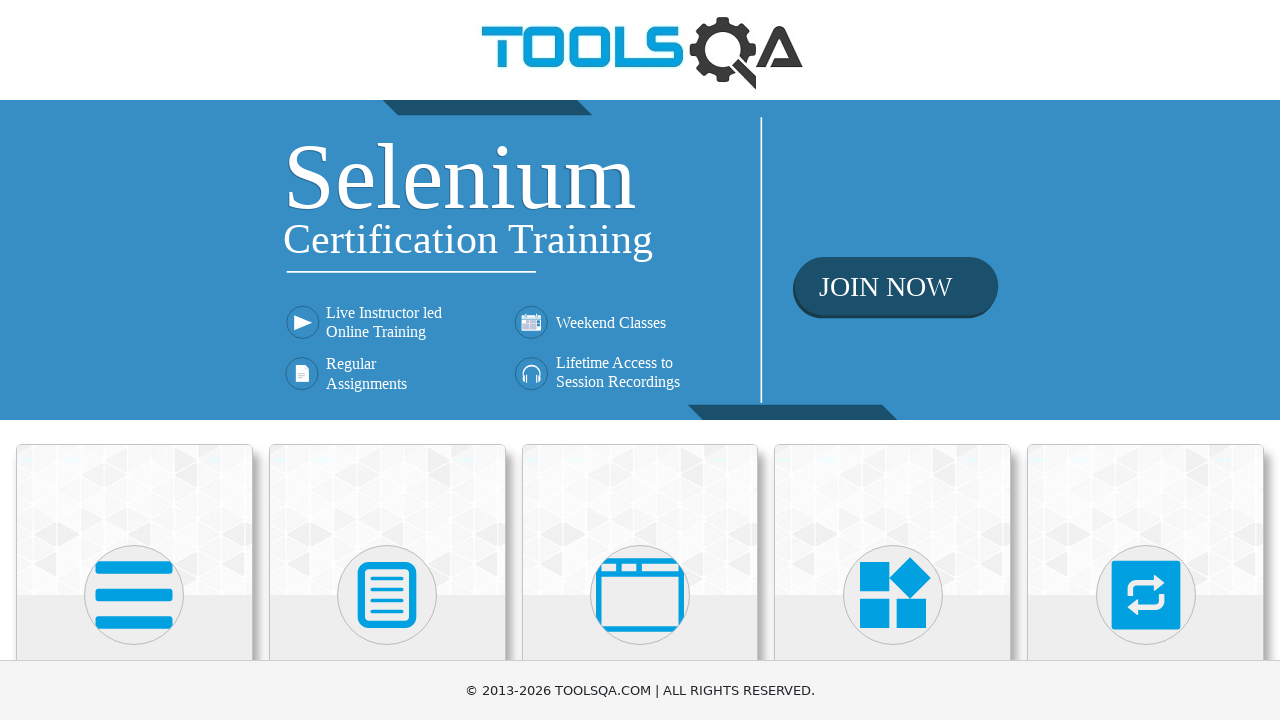

Clicked on Forms card to navigate to Forms section at (387, 520) on div.card:has-text('Forms')
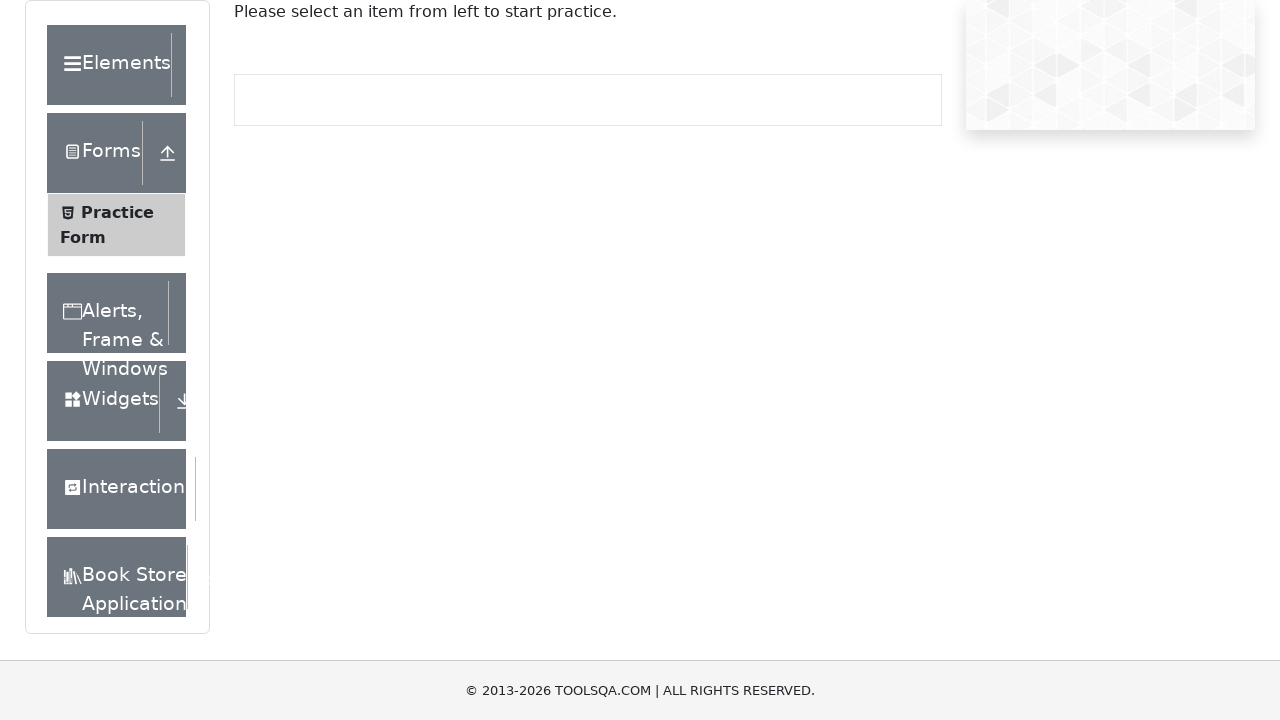

Clicked on Practice Form link in sidebar at (117, 212) on text=Practice Form
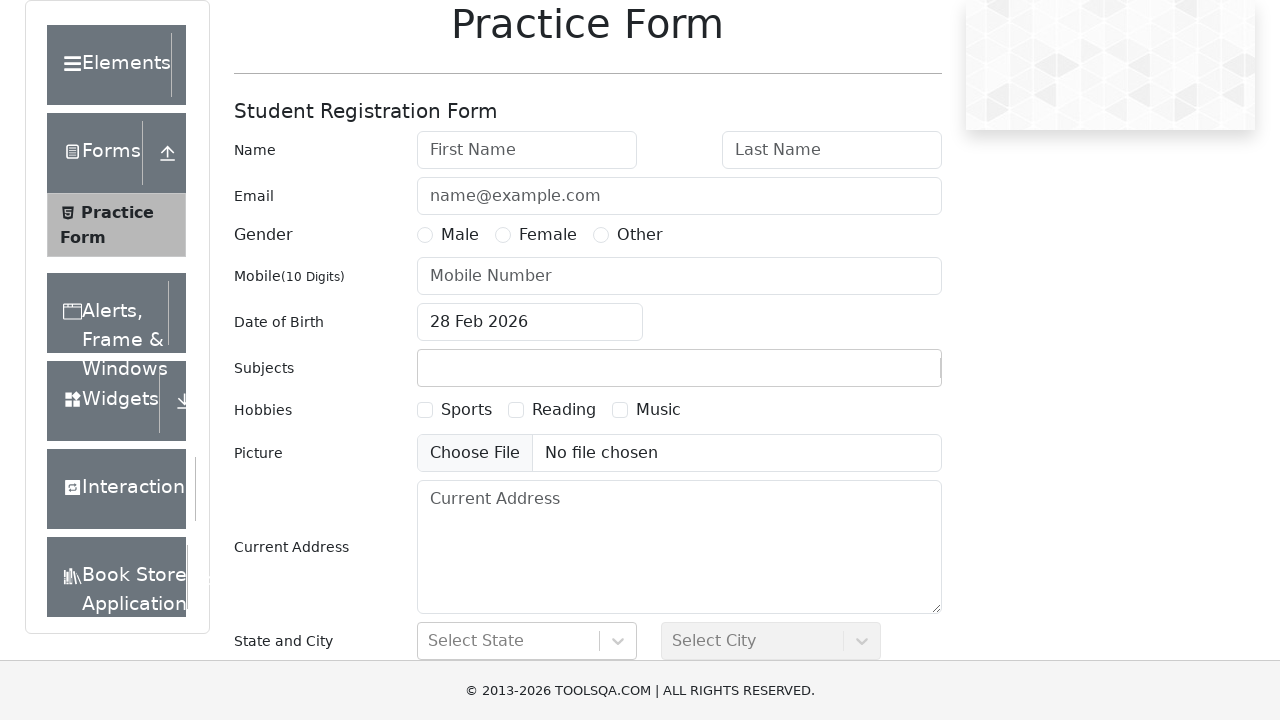

Filled first name field with 'Alex' on input[placeholder='First Name']
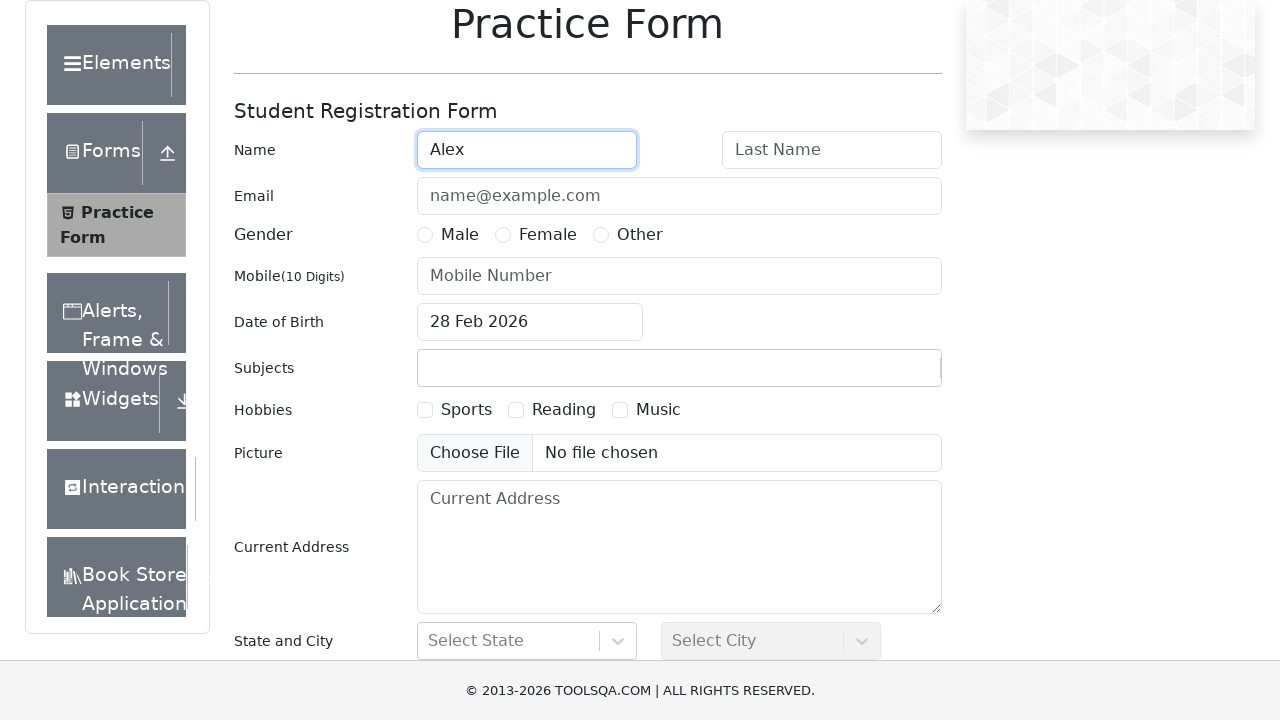

Filled last name field with 'Loginov' on input[placeholder='Last Name']
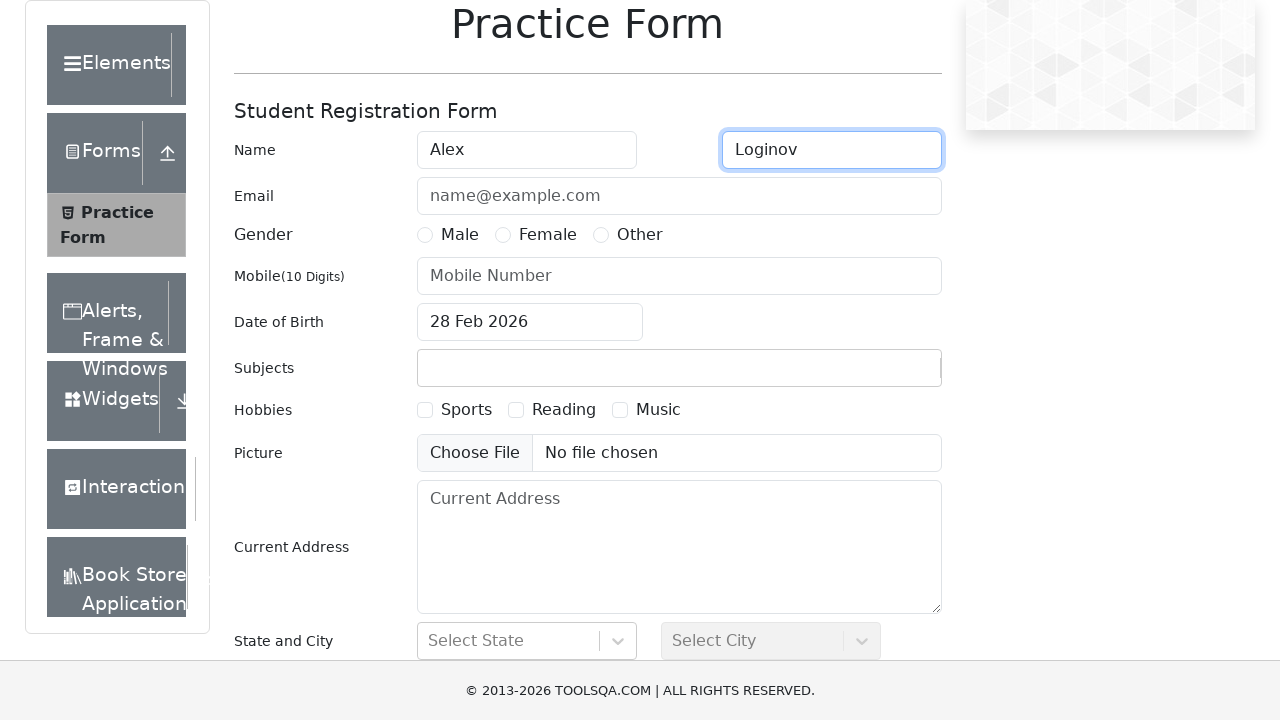

Filled email field with 'Loginov@gmail.com' on input[placeholder='name@example.com']
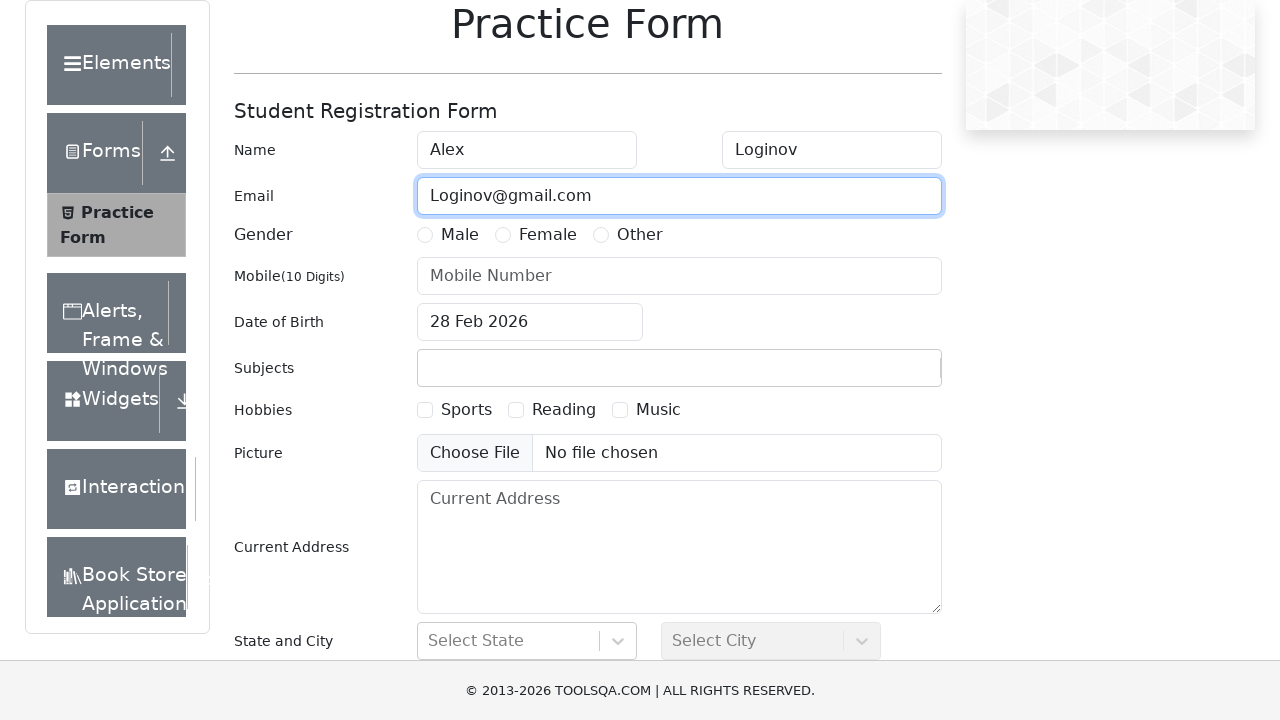

Filled mobile number field with '8066024021' on input[placeholder='Mobile Number']
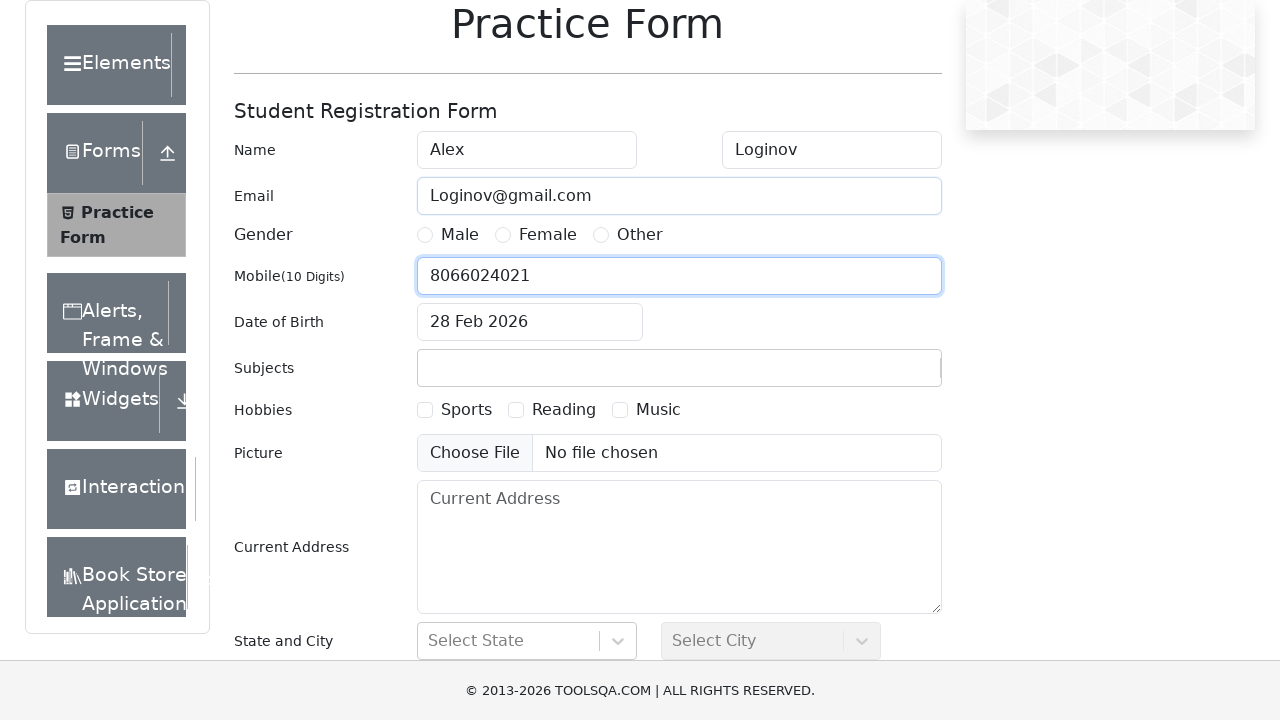

Selected Male gender radio button at (460, 235) on label[for='gender-radio-1']
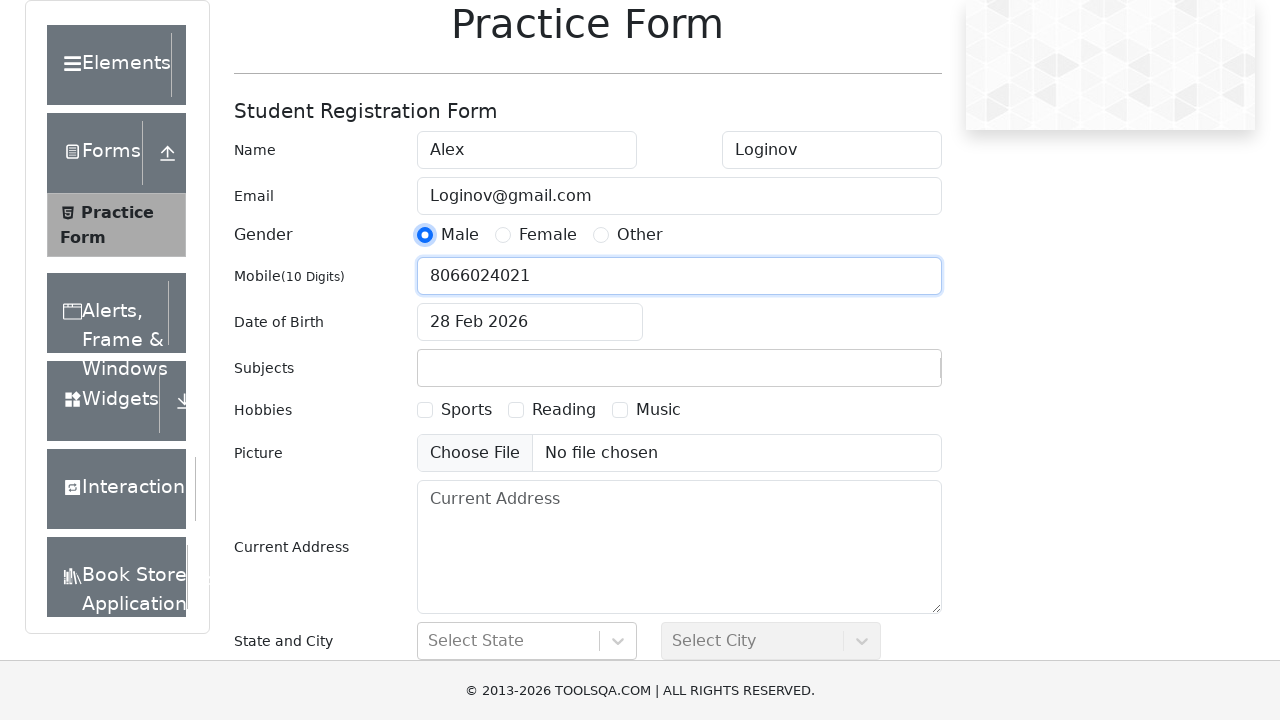

Clicked on subjects container to activate subject field at (679, 368) on #subjectsContainer
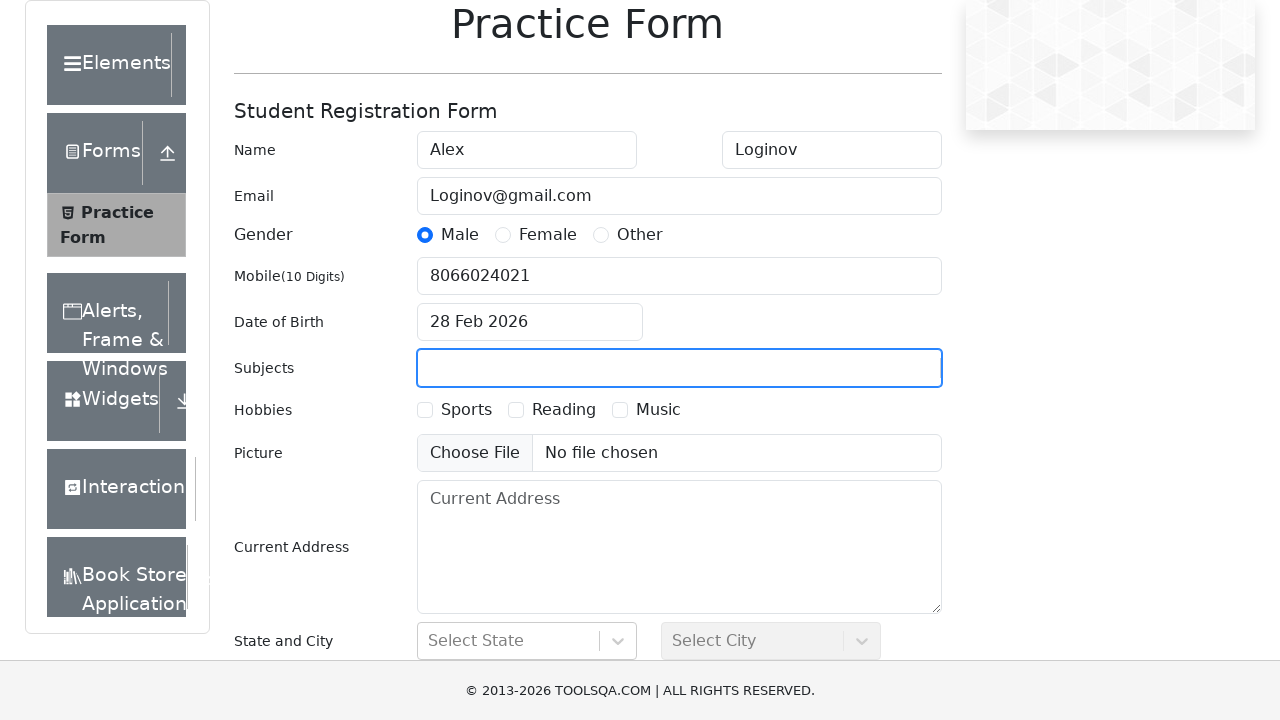

Filled subject field with 'Maths' on #subjectsInput
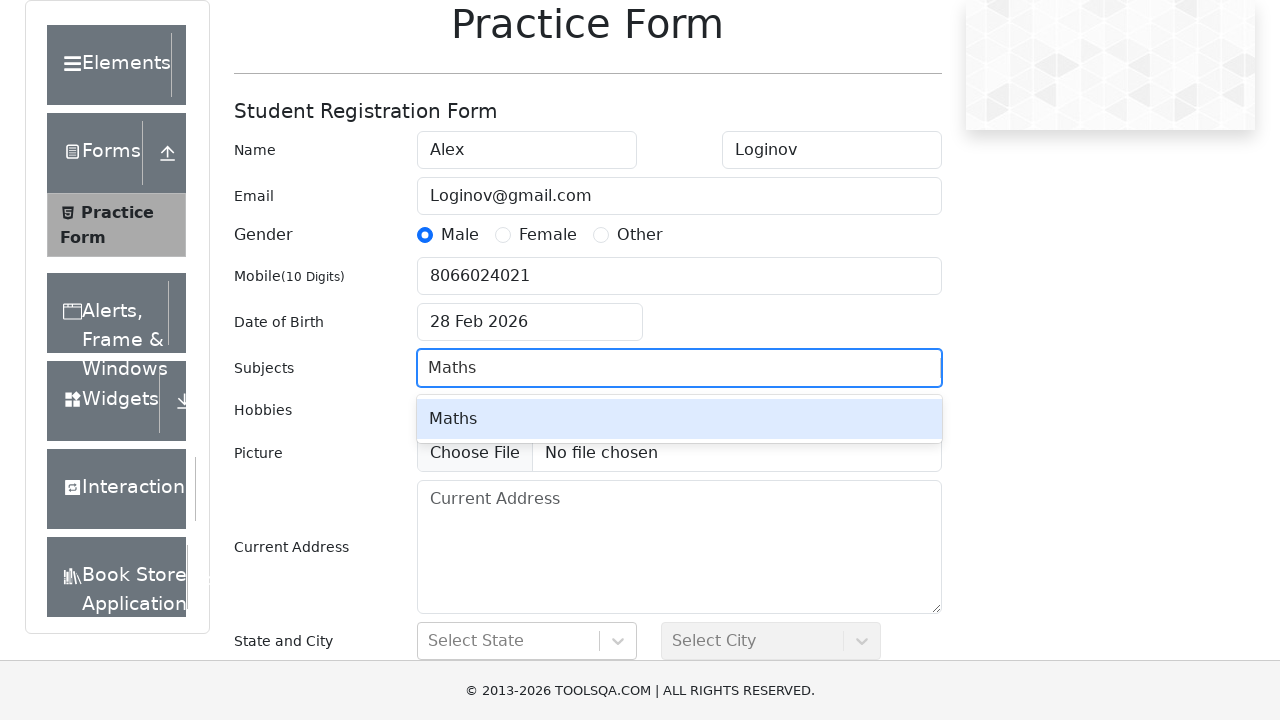

Pressed Enter to confirm subject selection
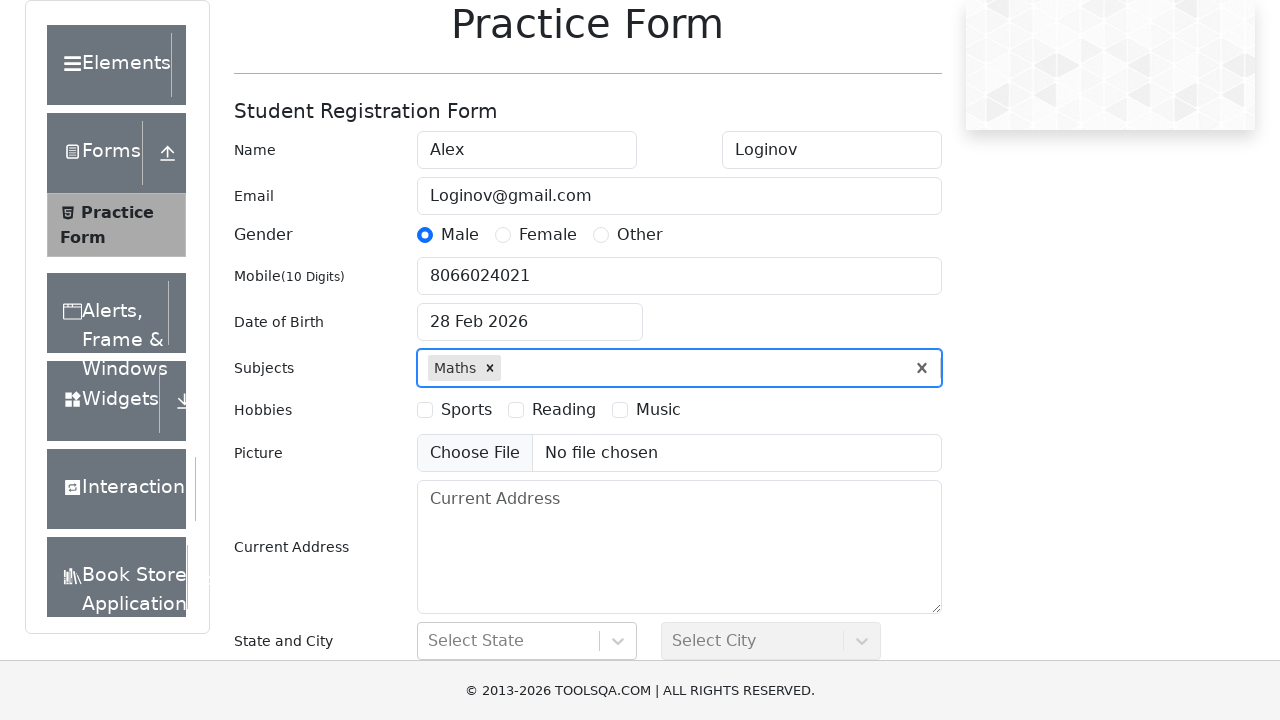

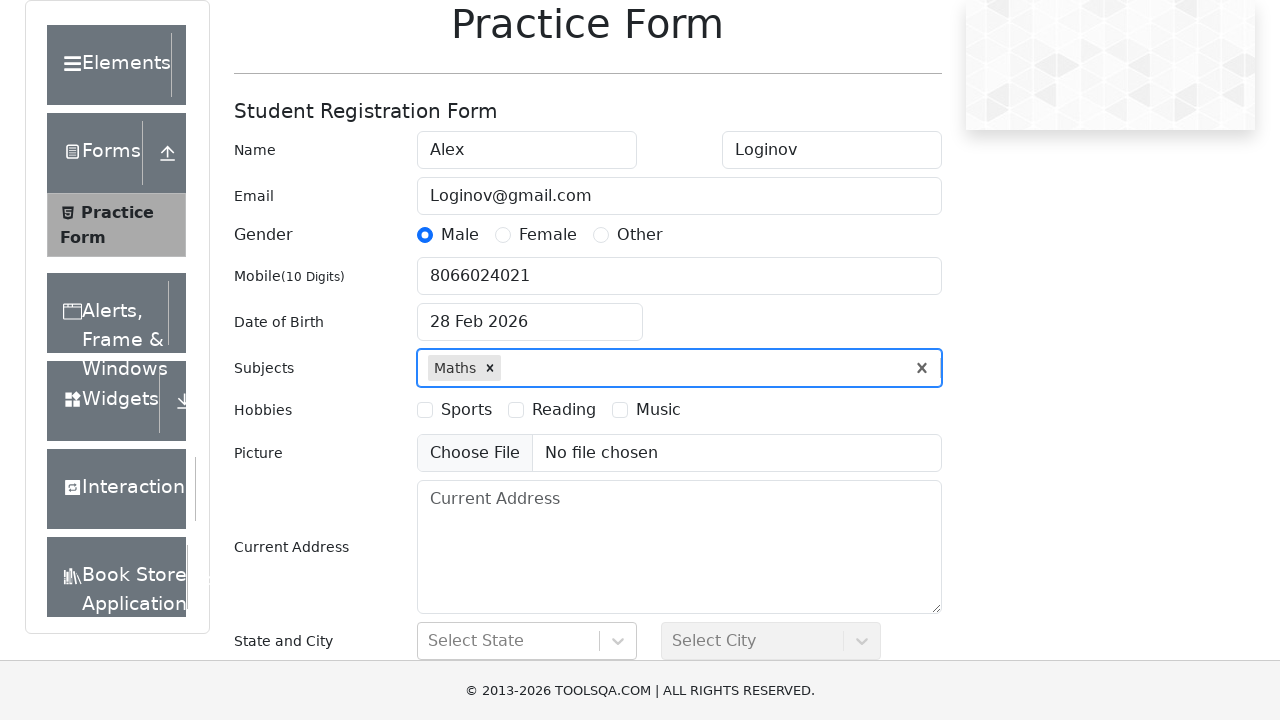